Verifies that payment system logos are displayed in the payment section of the page.

Starting URL: http://mts.by

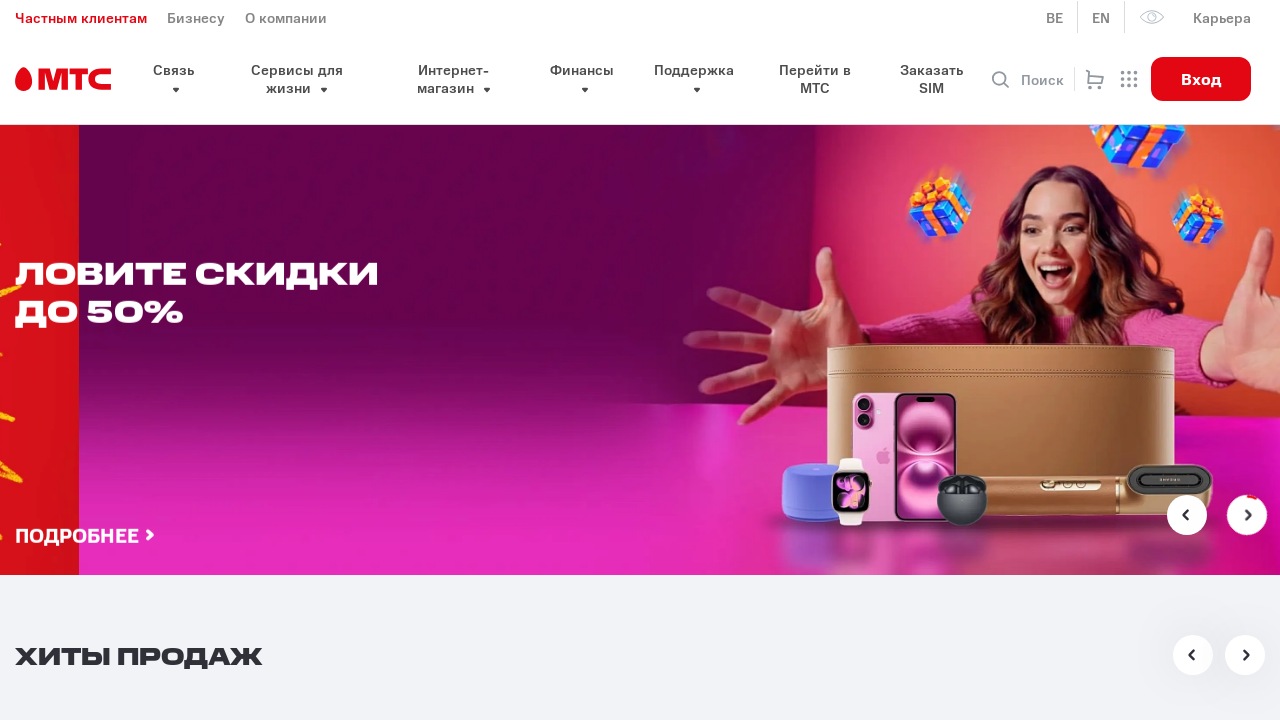

Waited for payment logos container to be visible
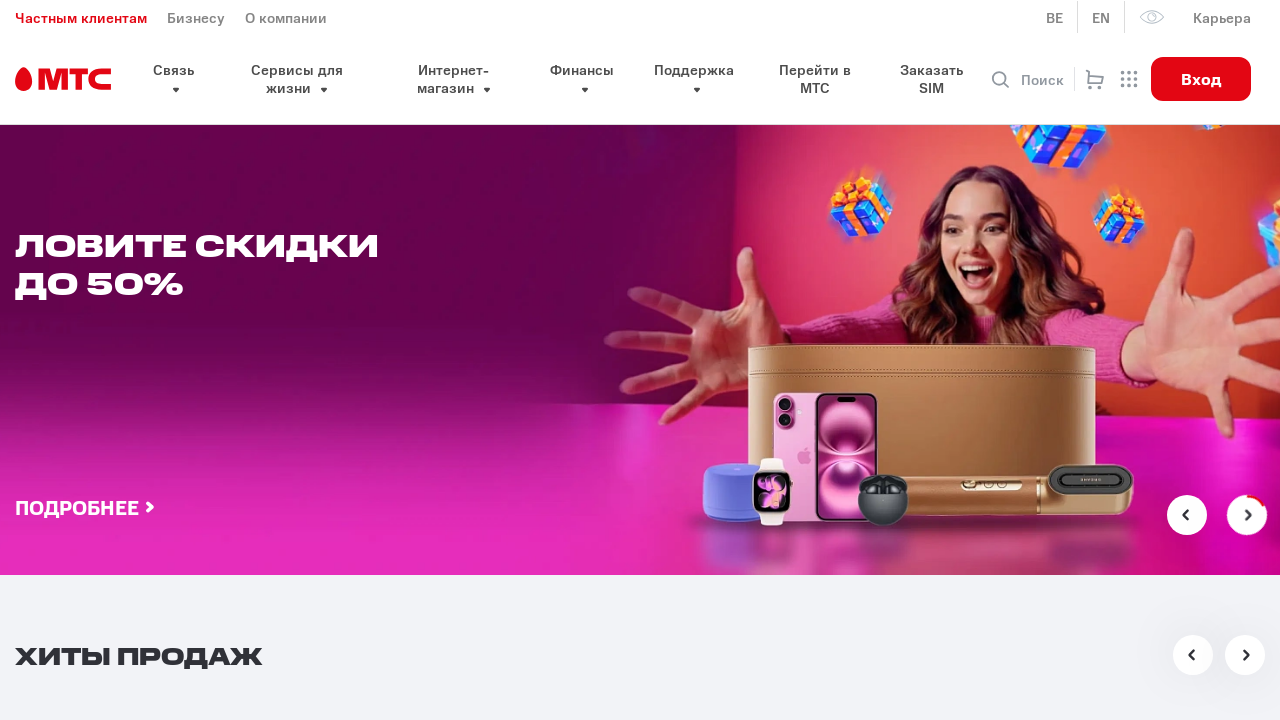

Located all payment system logo list items
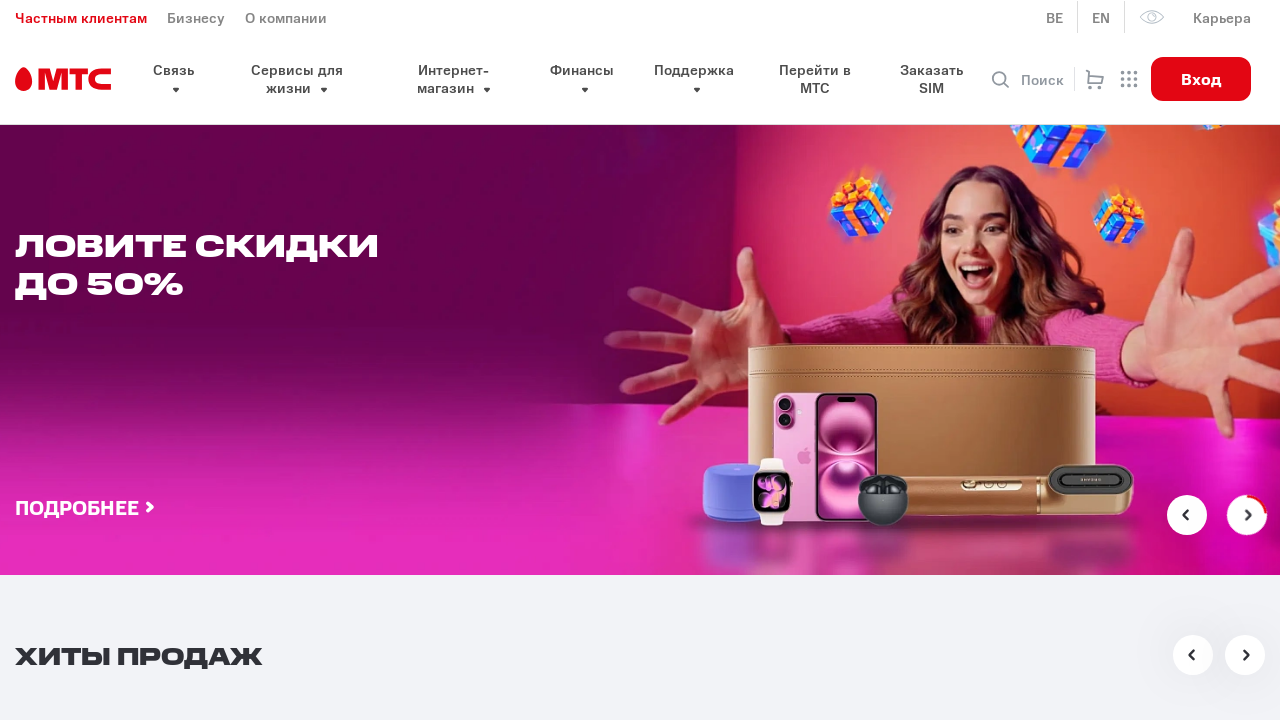

Counted 5 payment system logos
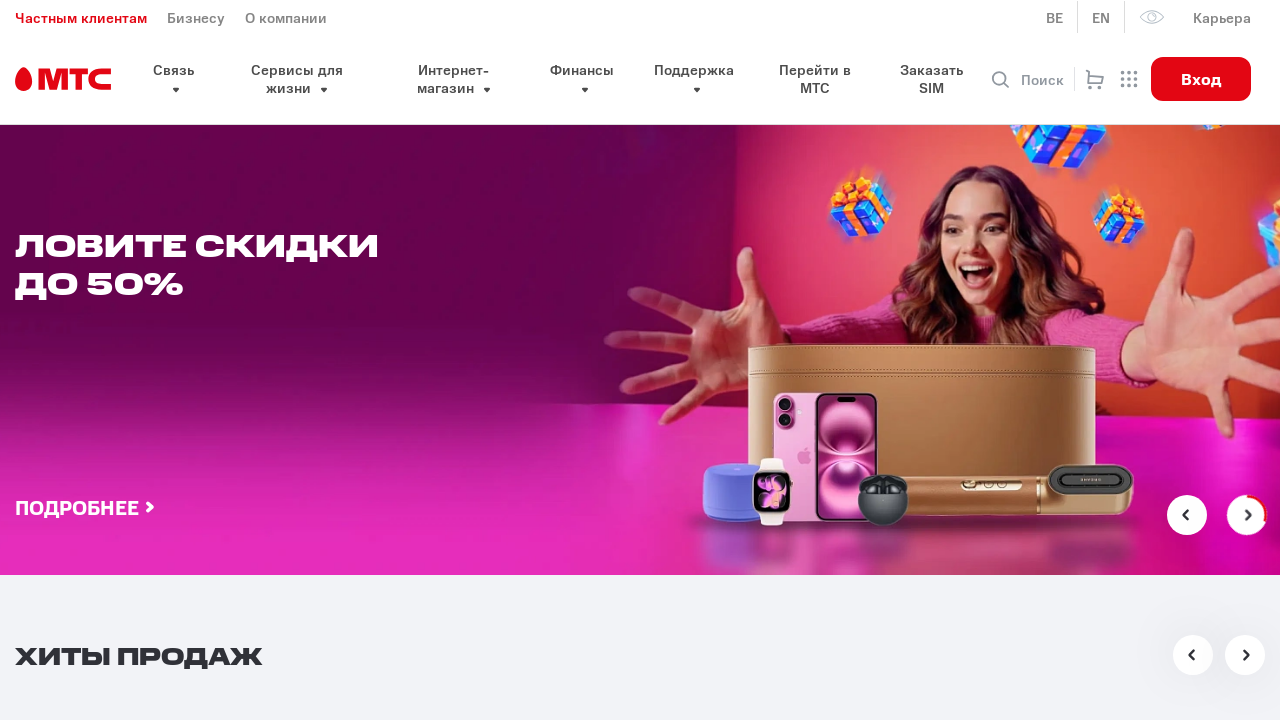

Verified that at least one payment system logo is present
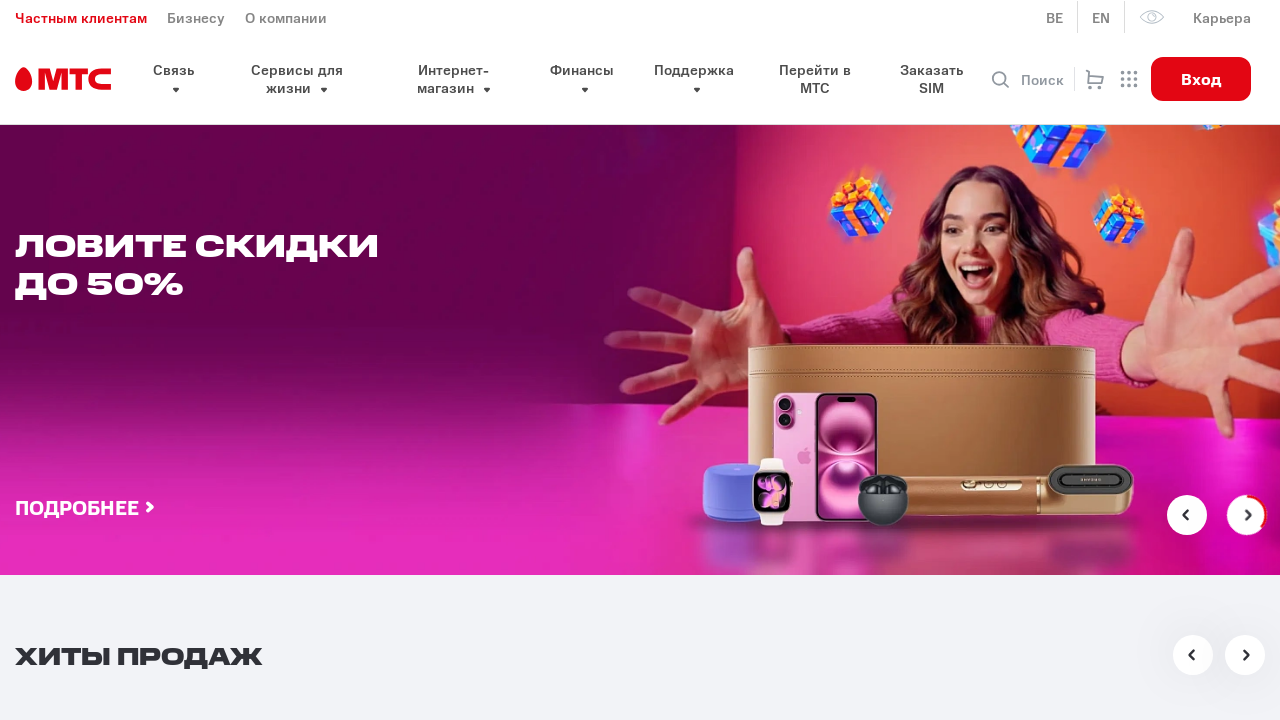

Verified payment system logo 1 of 5 is visible
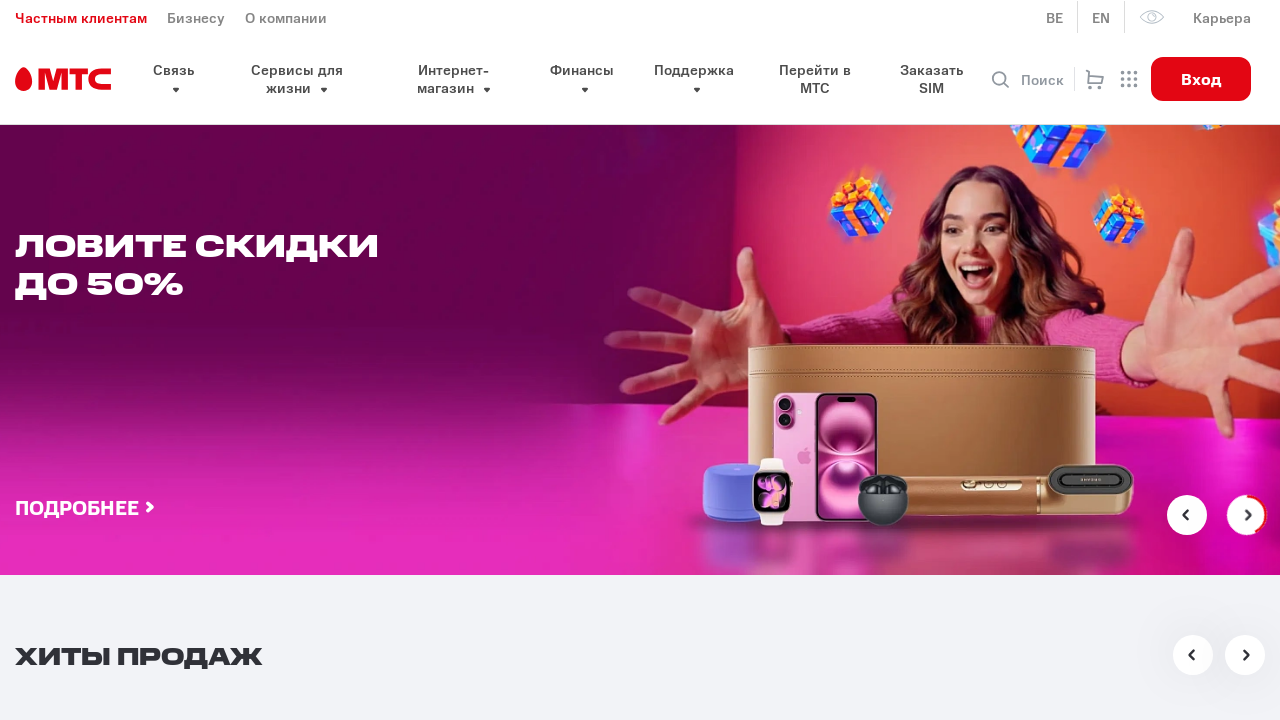

Verified payment system logo 2 of 5 is visible
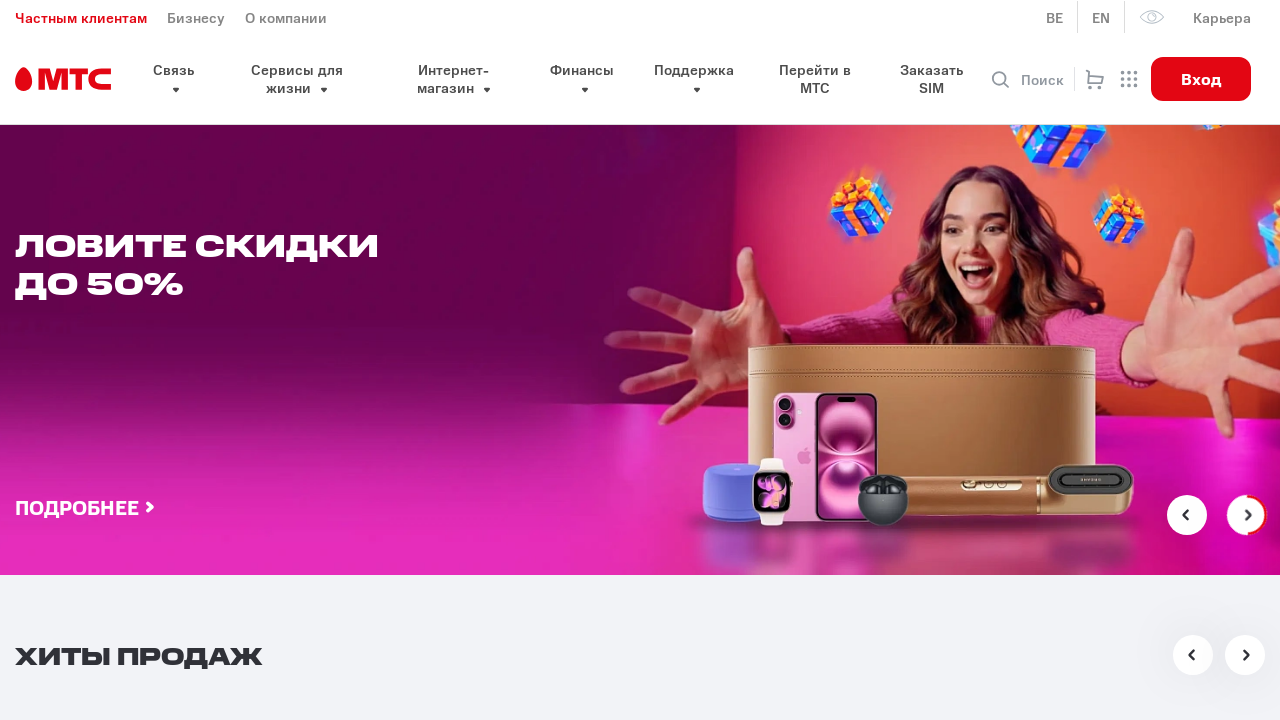

Verified payment system logo 3 of 5 is visible
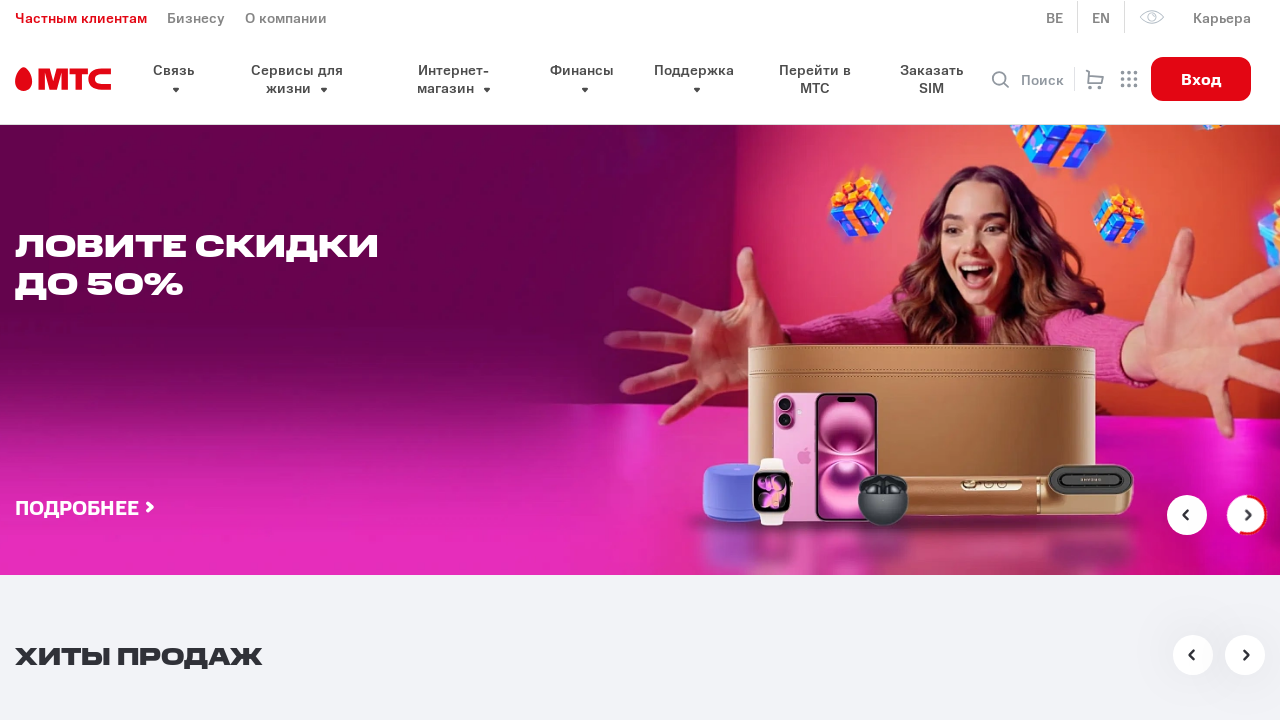

Verified payment system logo 4 of 5 is visible
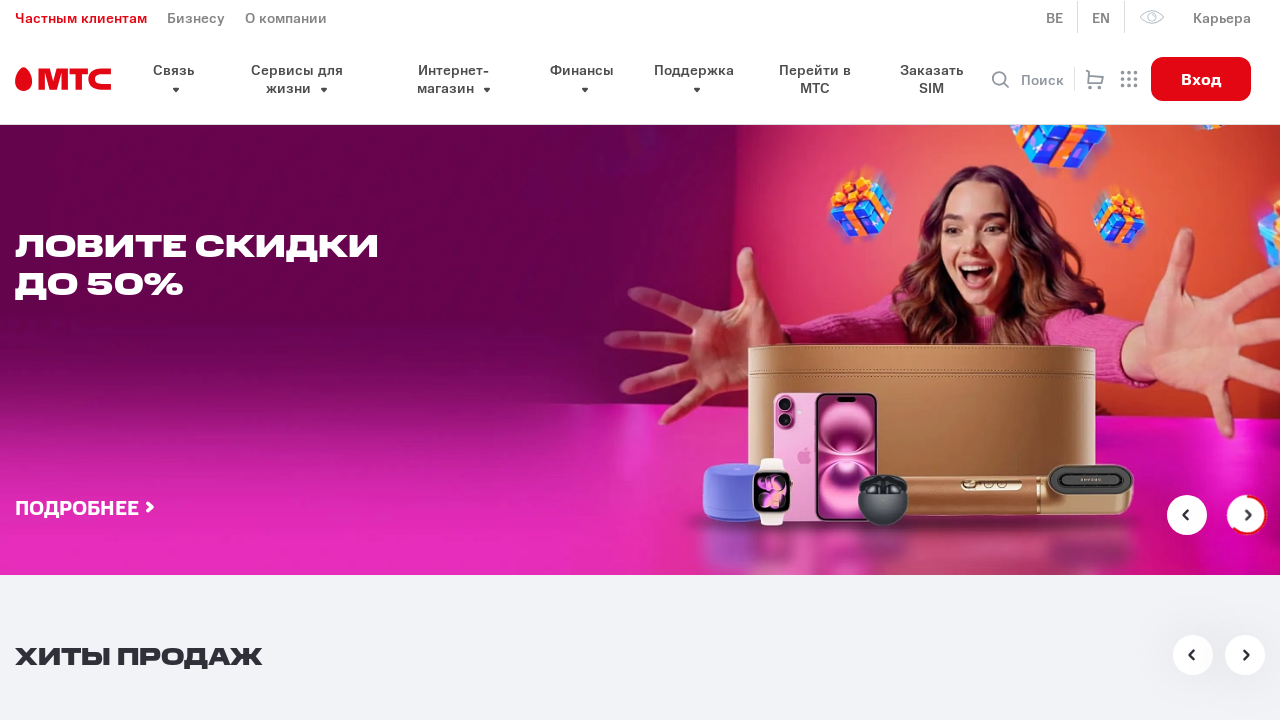

Verified payment system logo 5 of 5 is visible
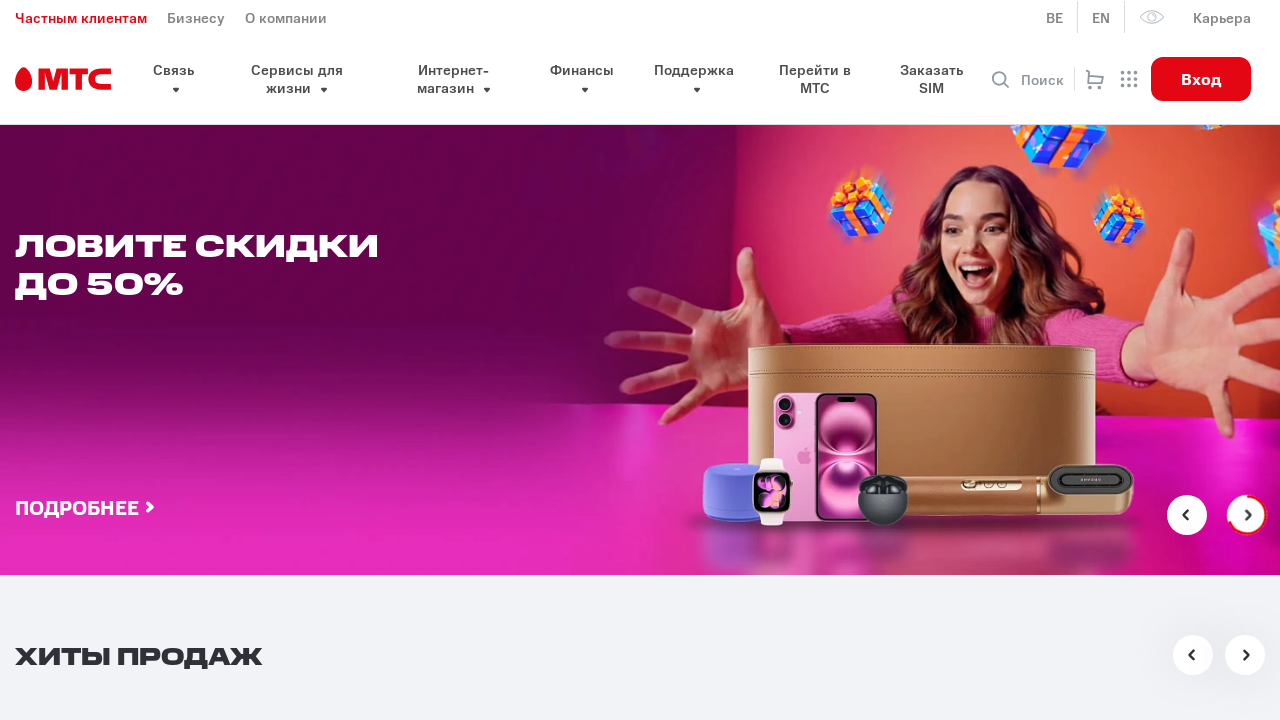

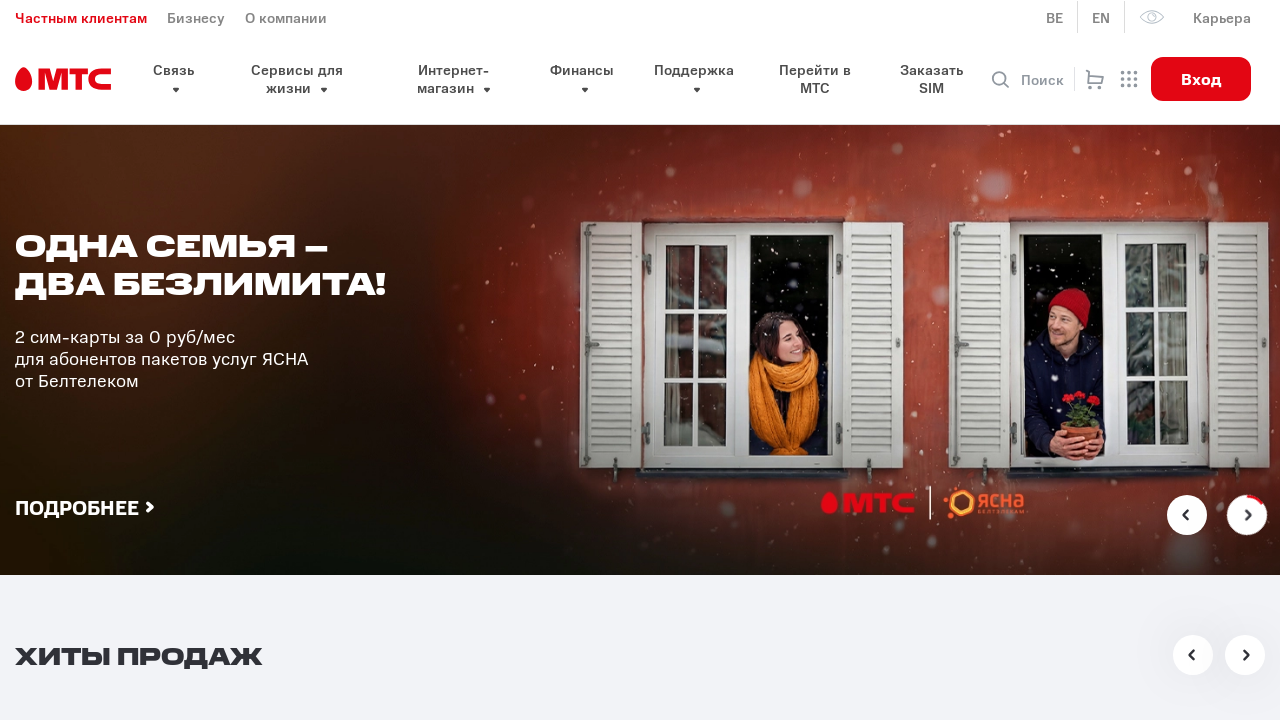